Navigates to GreensTech selenium course page and clicks on the Interview Questions section

Starting URL: http://greenstech.in/selenium-course-content.html

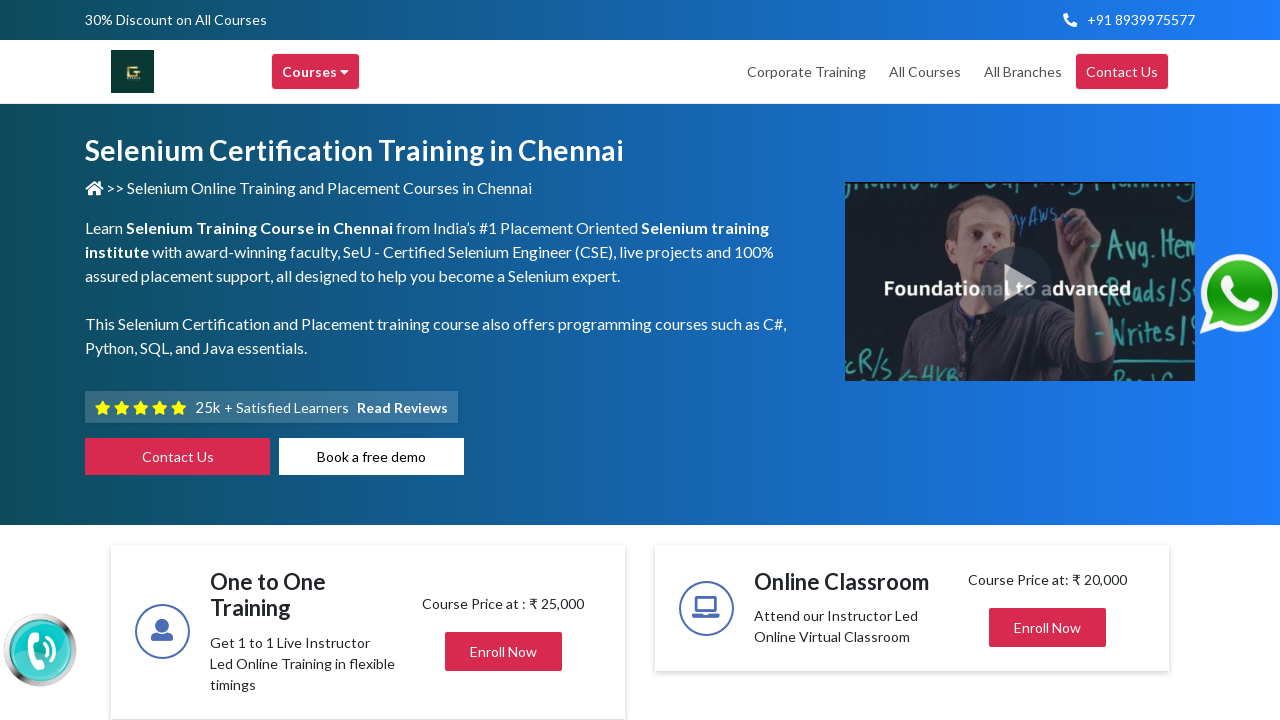

Navigated to GreensTech selenium course content page
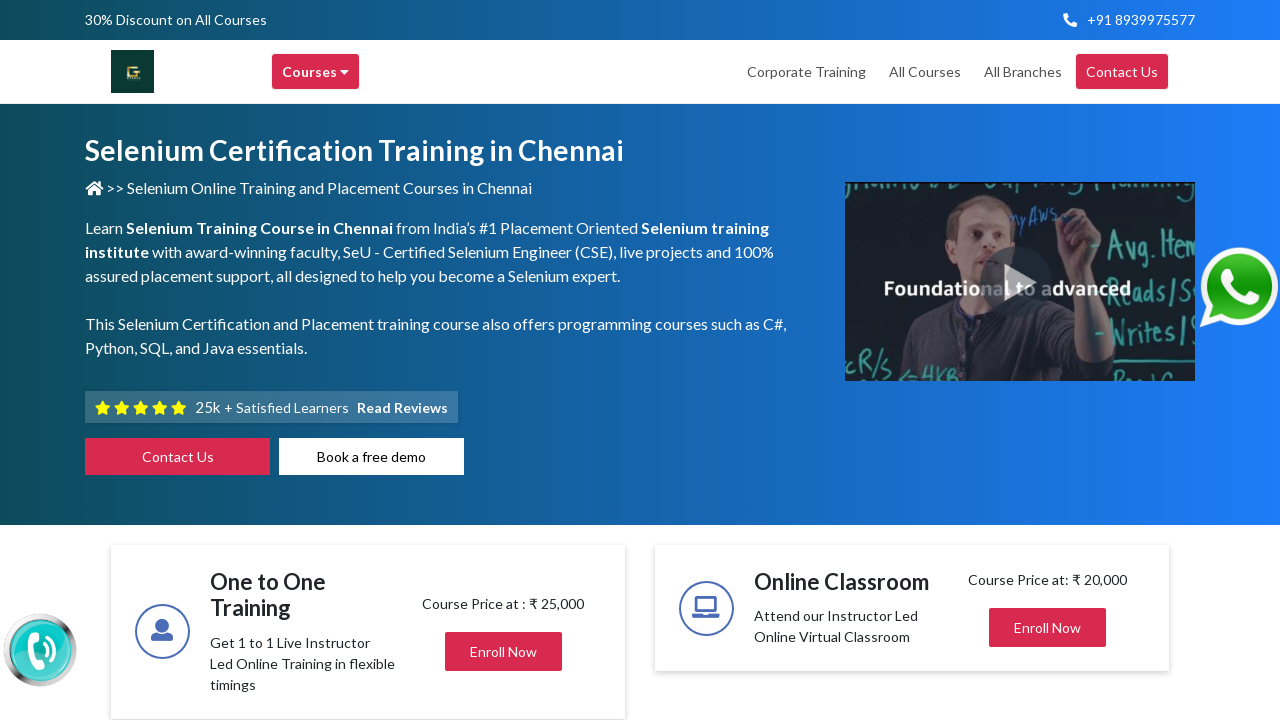

Clicked on Interview Questions section at (1048, 361) on #heading20
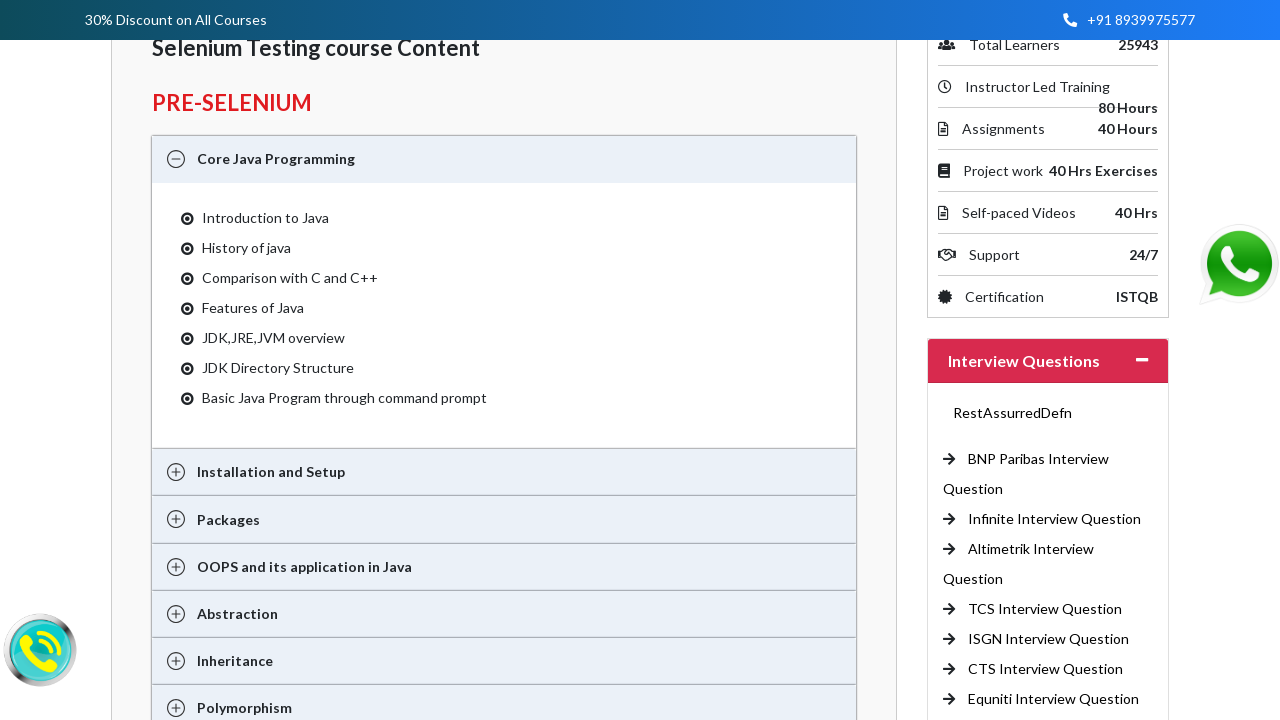

Waited for Interview Questions content to load
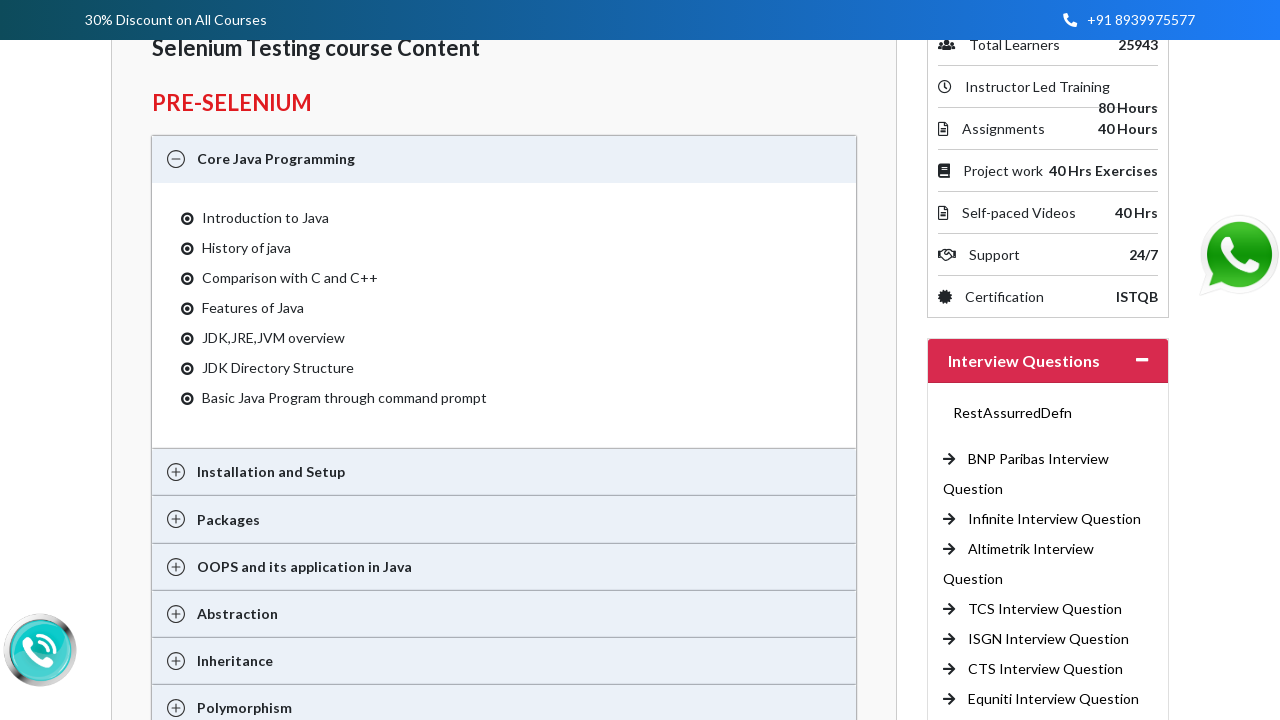

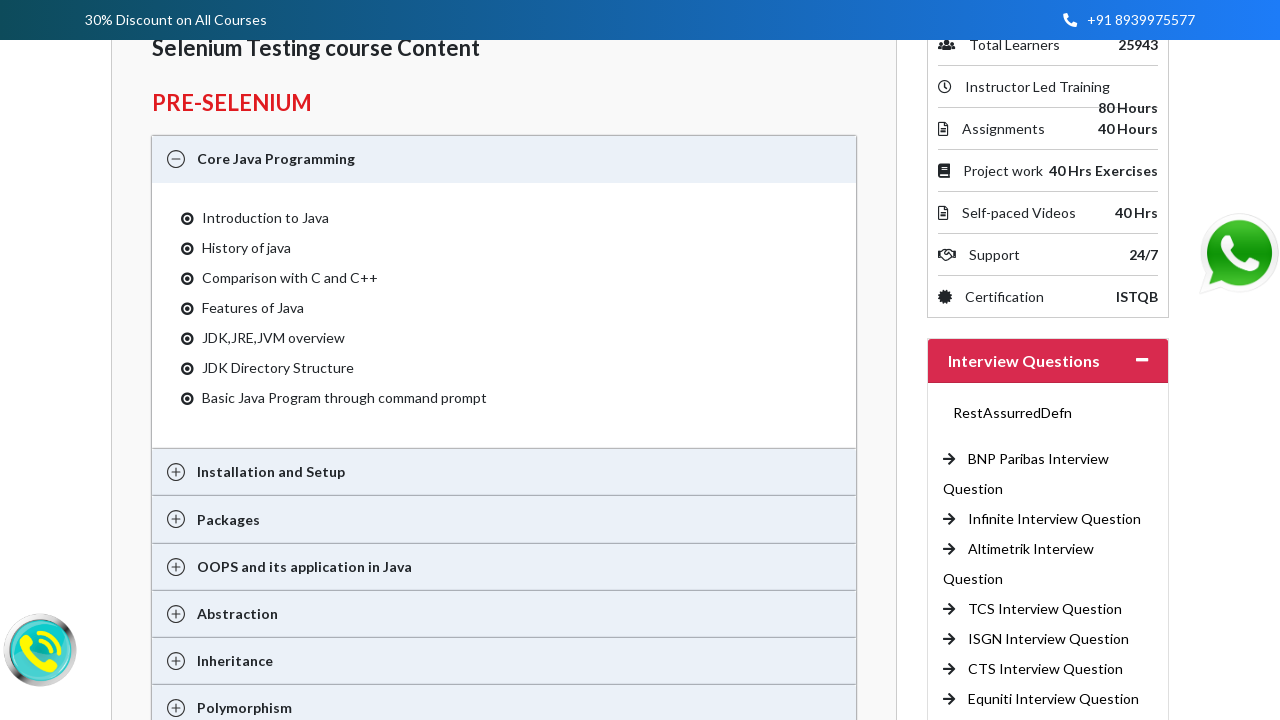